Tests number input field by entering values and using arrow keys to increment/decrement values

Starting URL: http://the-internet.herokuapp.com/inputs

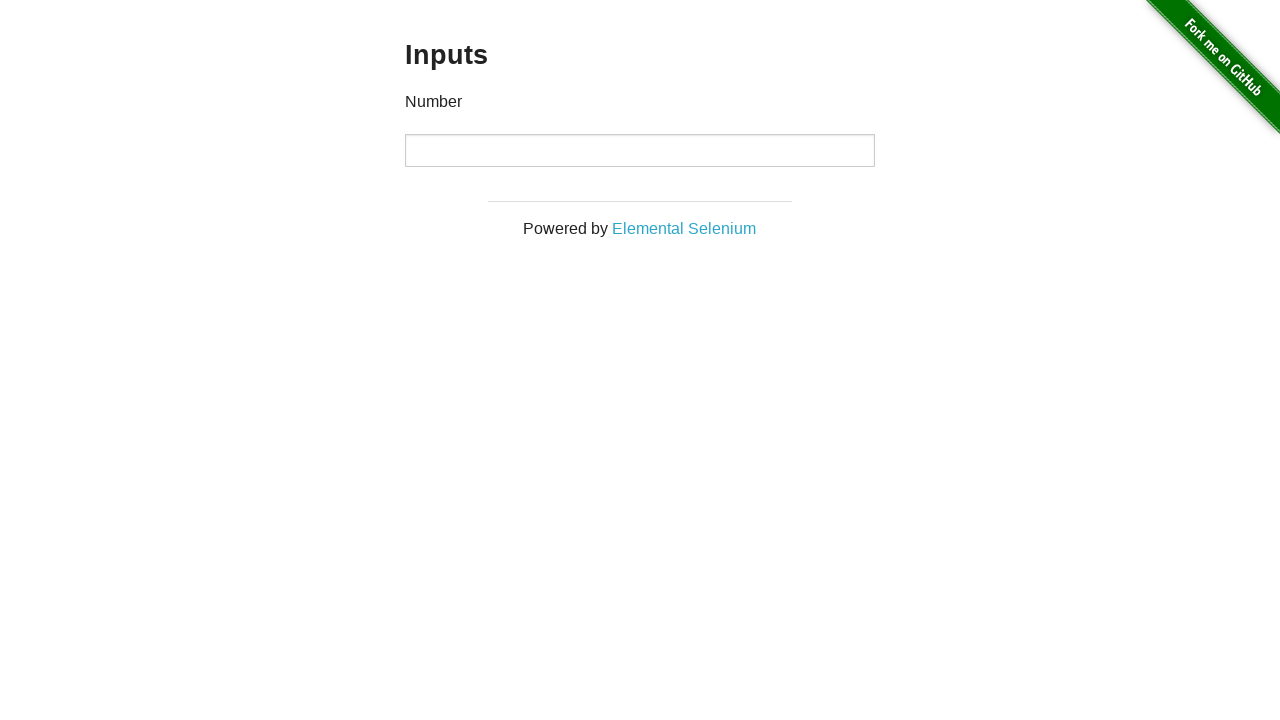

Waited for number input field to load
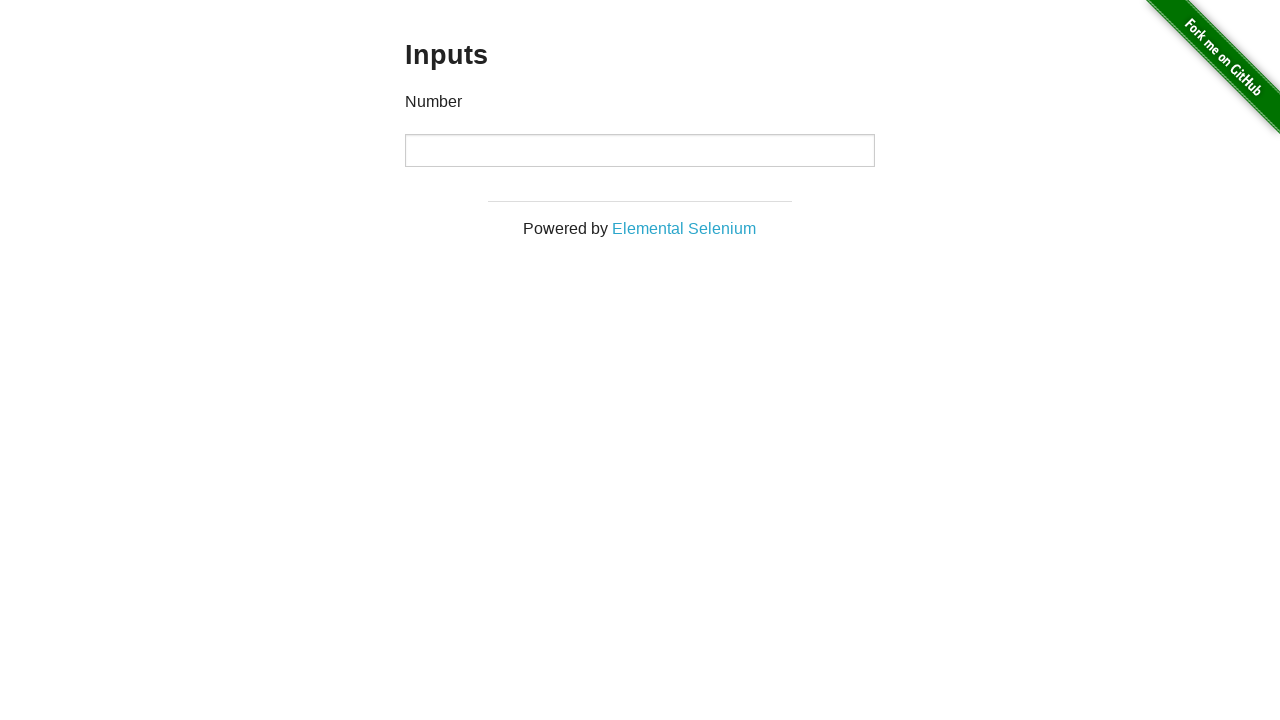

Filled number input field with value '50' on input[type='number']
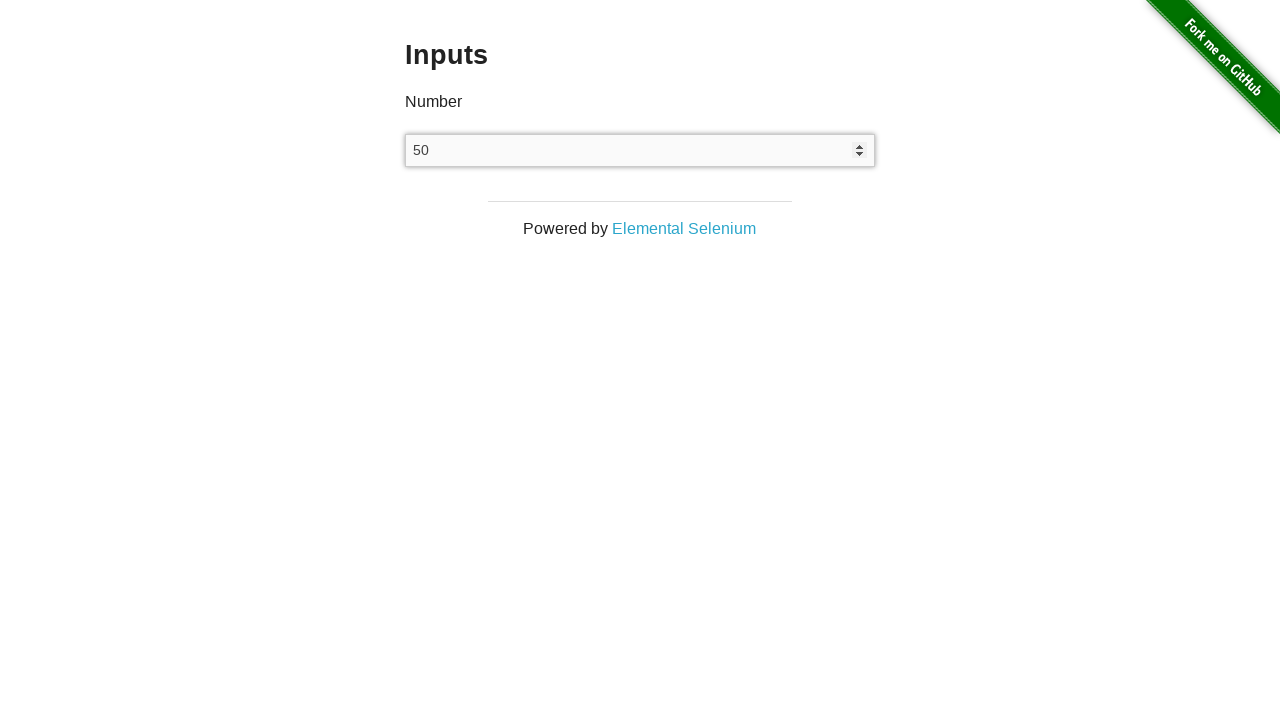

Verified that input field contains '50'
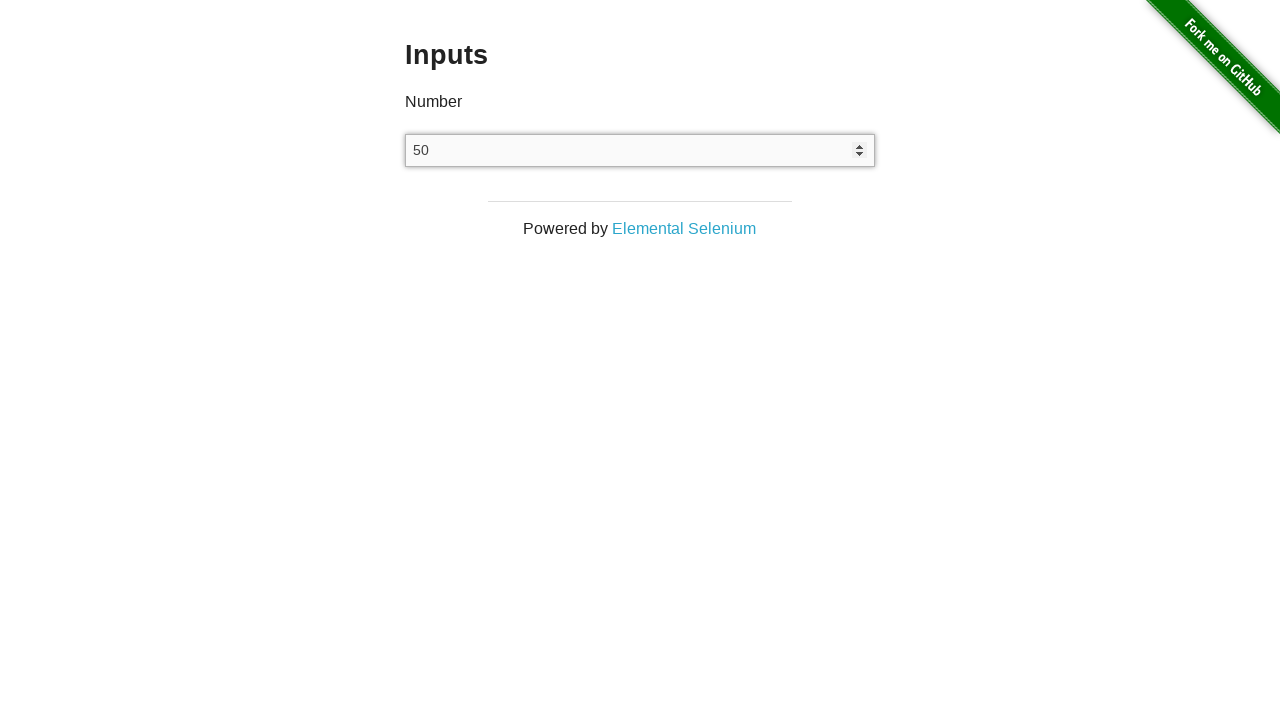

Clicked on number input field to focus it at (640, 150) on input[type='number']
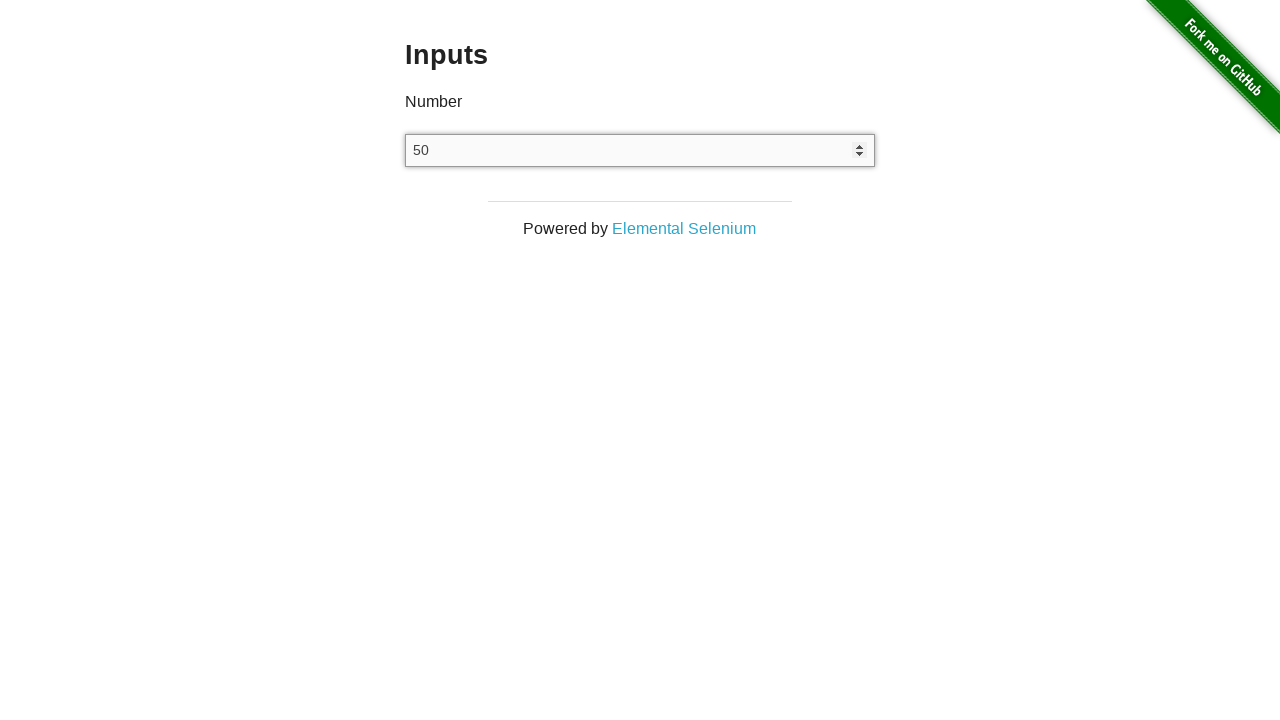

Pressed ArrowUp key to increment value
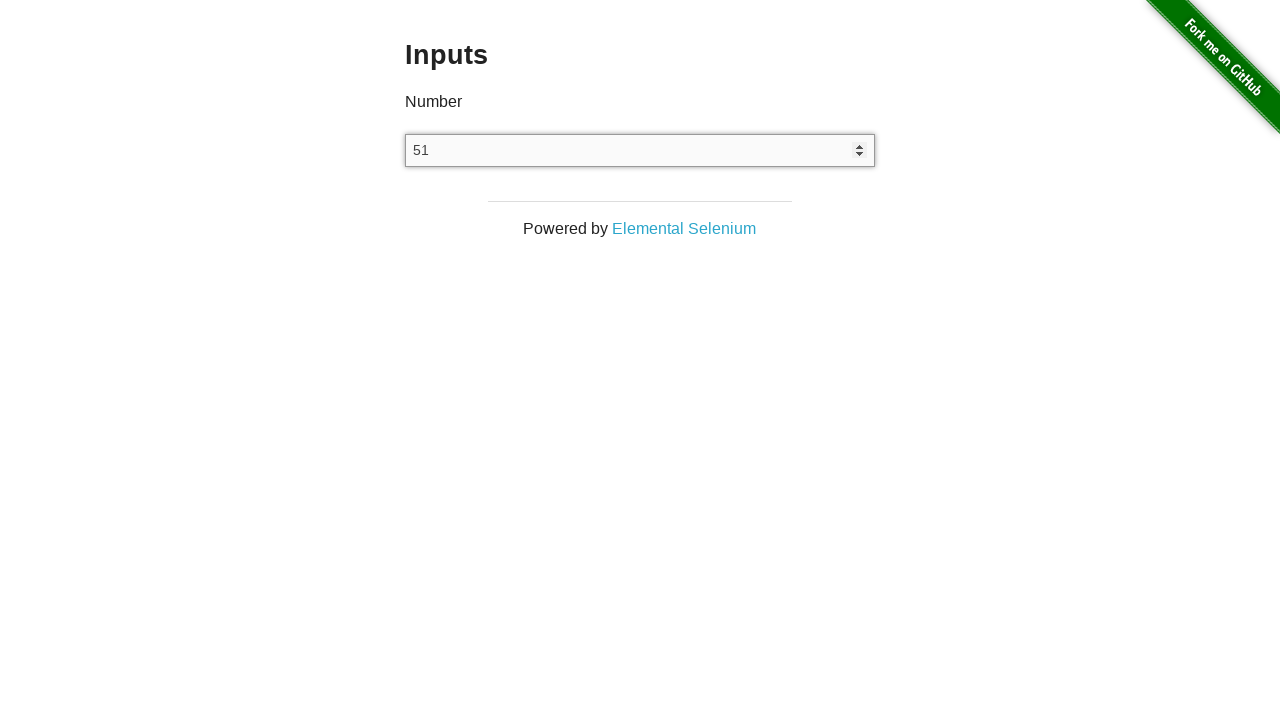

Verified that value incremented to '51'
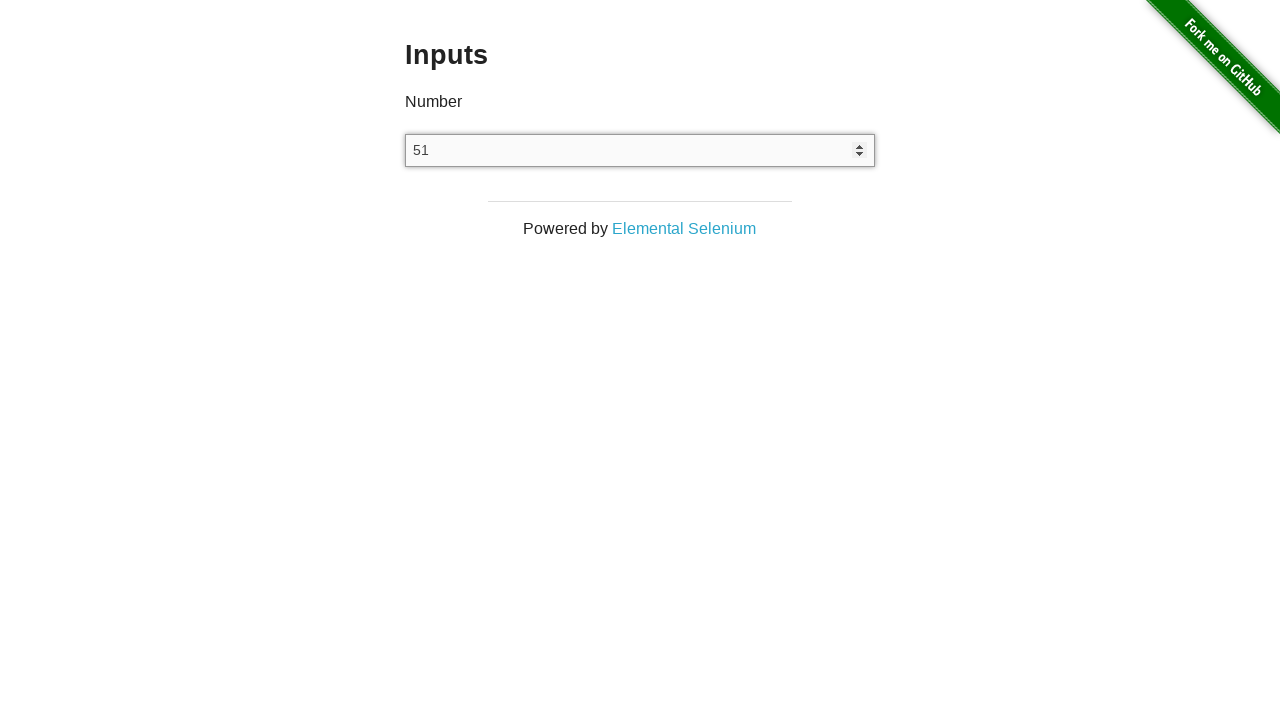

Pressed ArrowDown key to decrement value
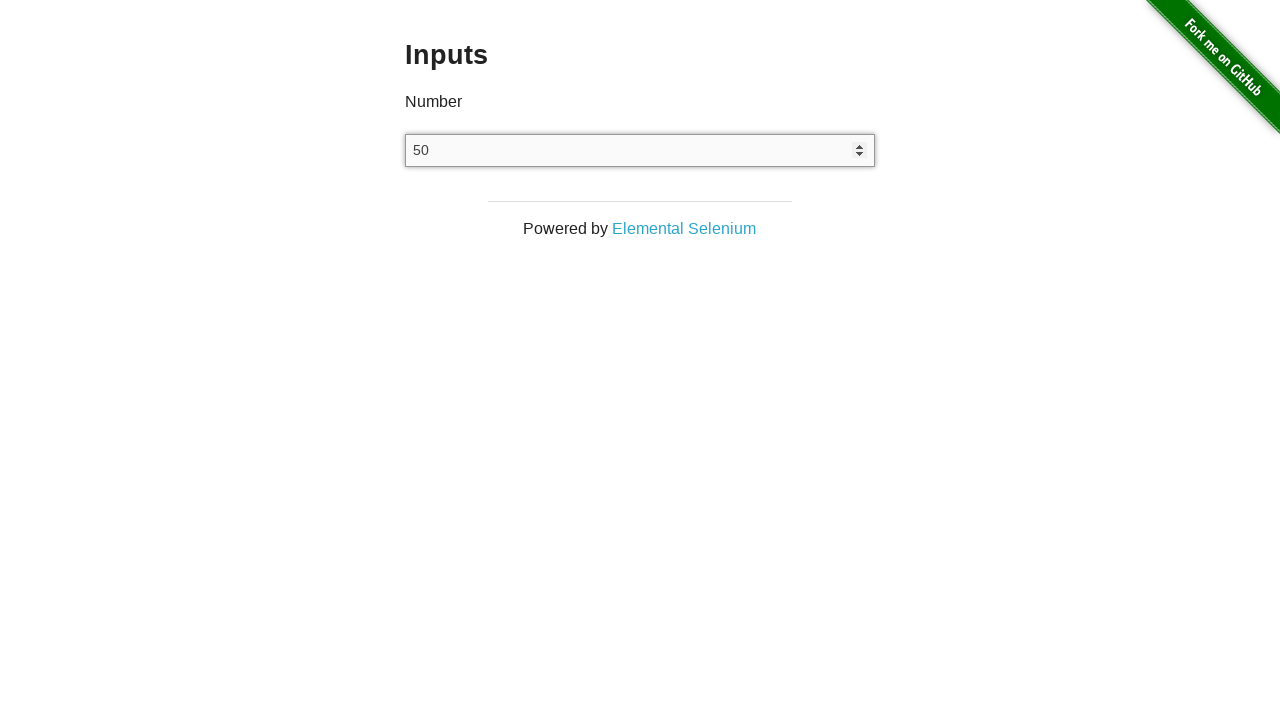

Pressed ArrowDown key again to decrement value further
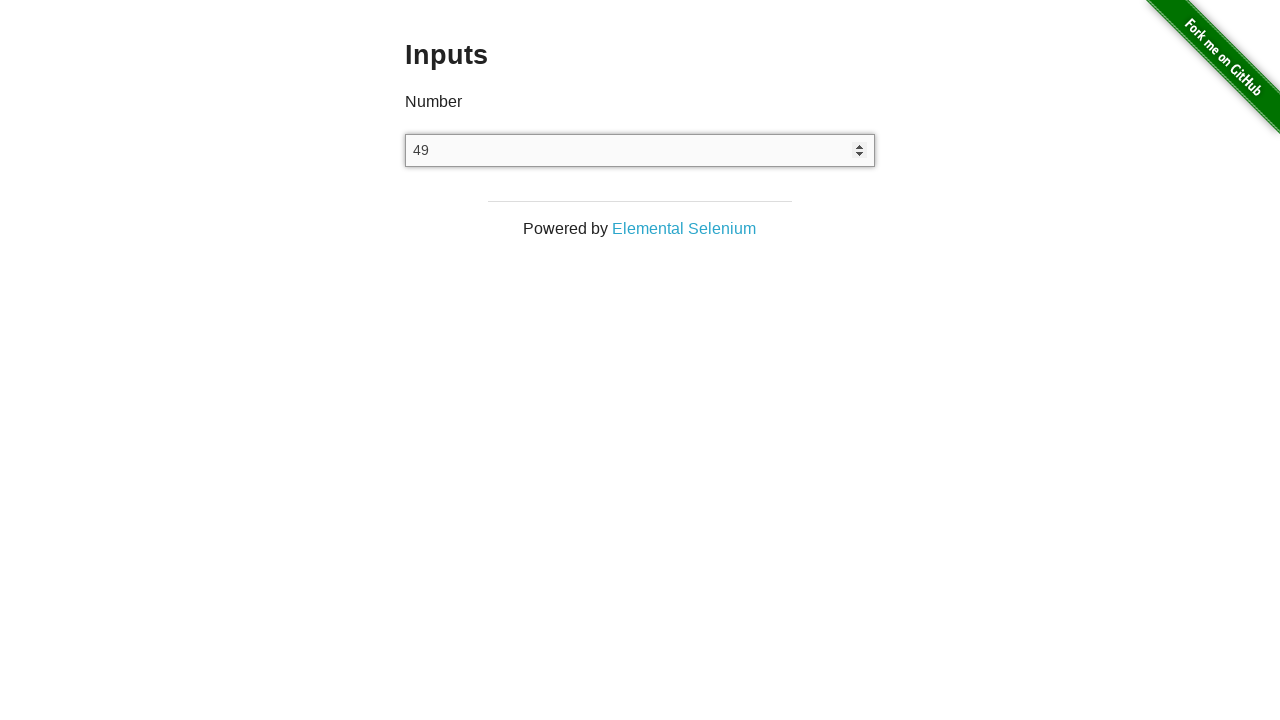

Verified that value decremented to '49'
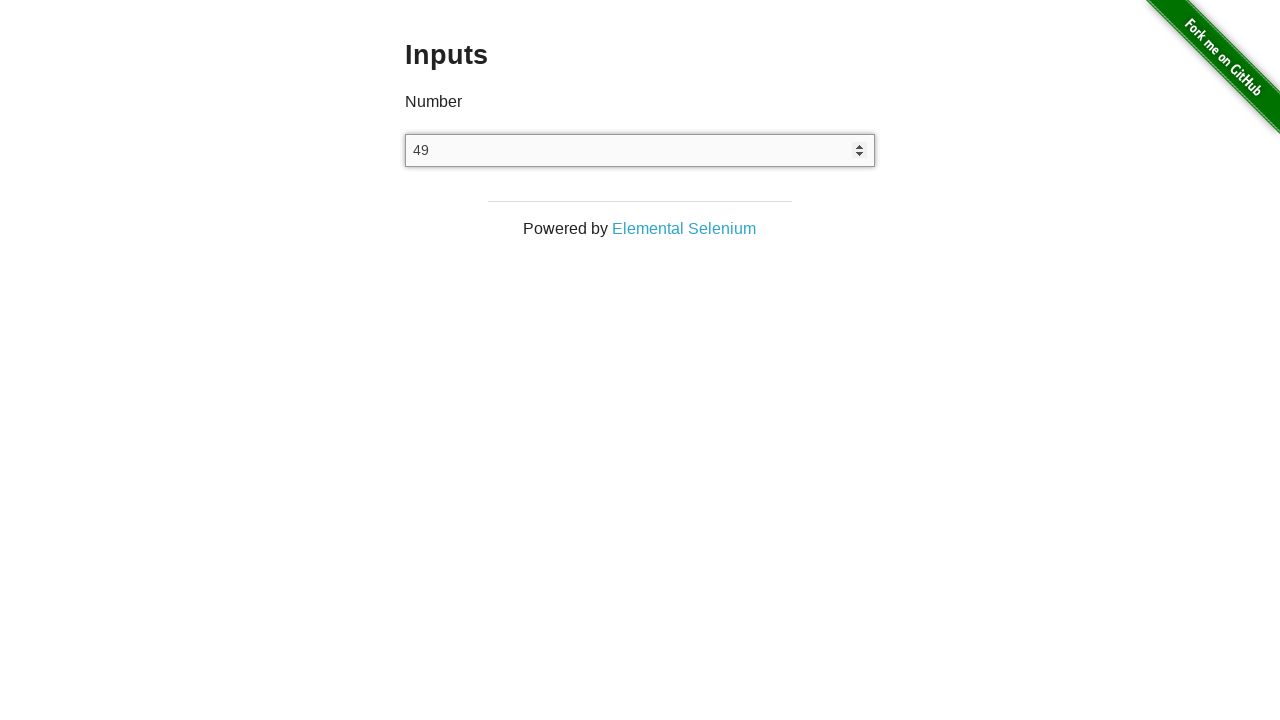

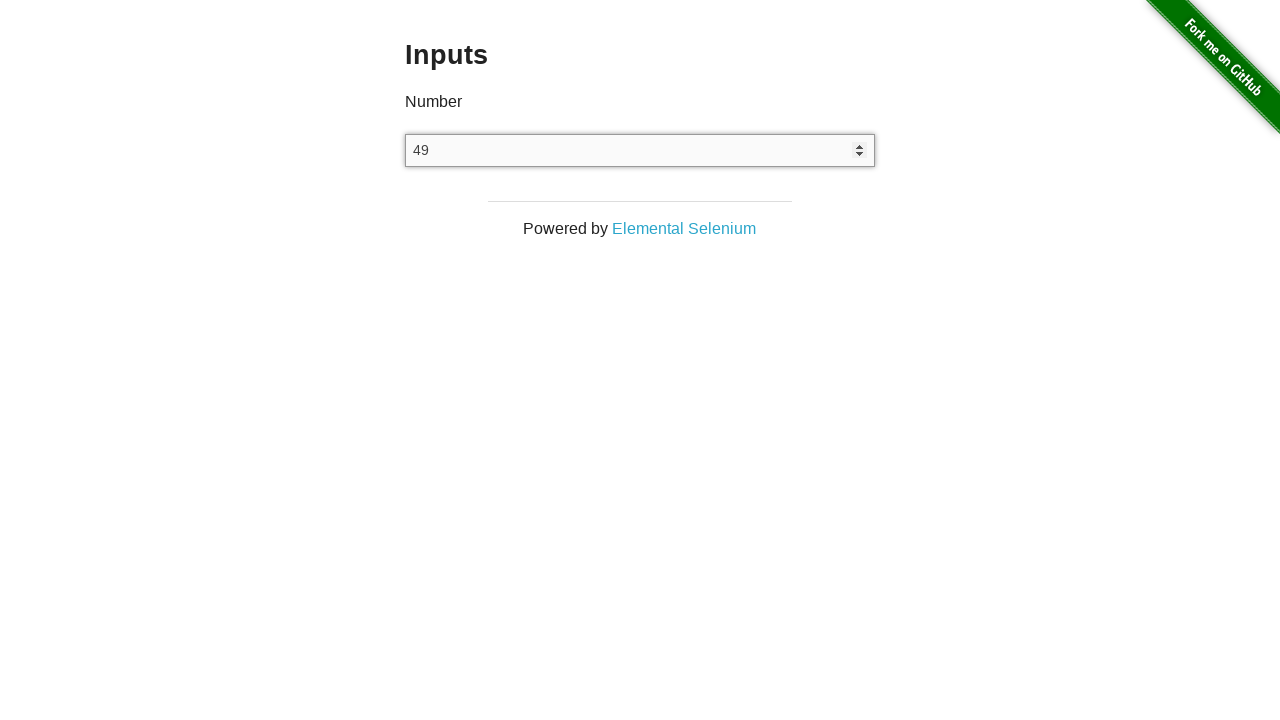